Navigates to a selects demo page and executes JavaScript to change the document title and display an alert message

Starting URL: https://suninjuly.github.io/selects2.html

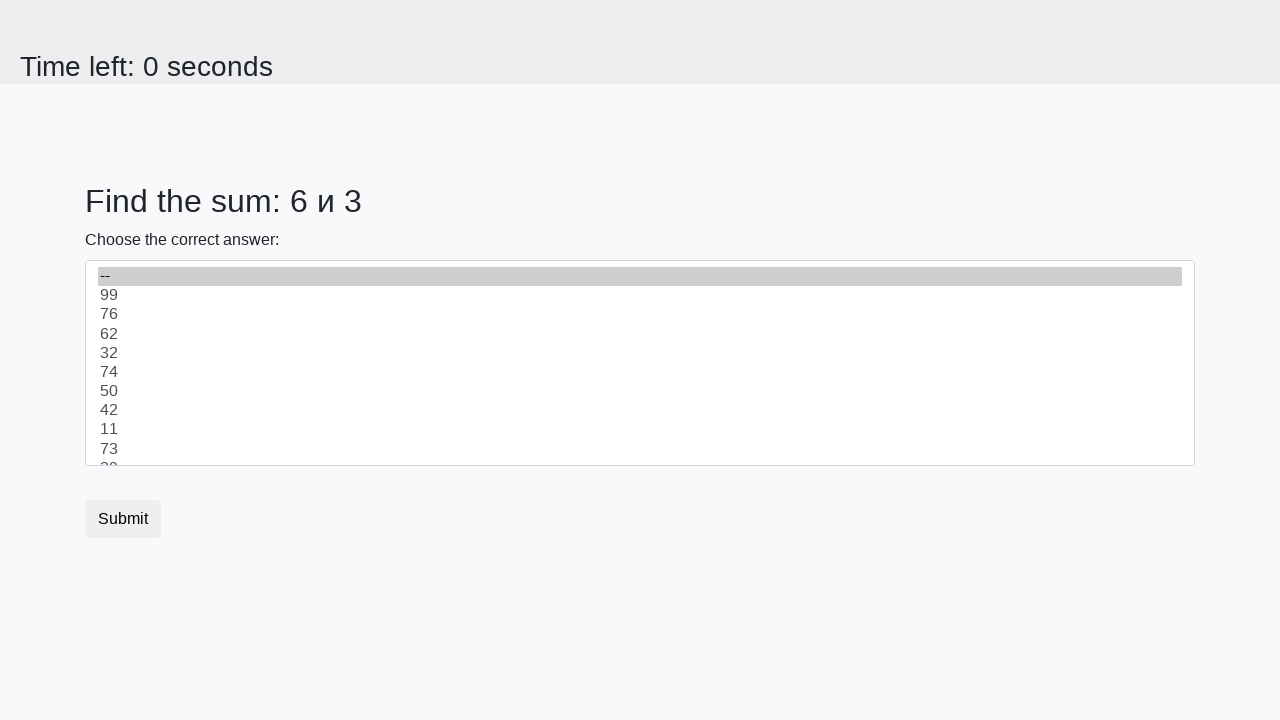

Executed JavaScript to change document title to 'Script executing' and display alert message
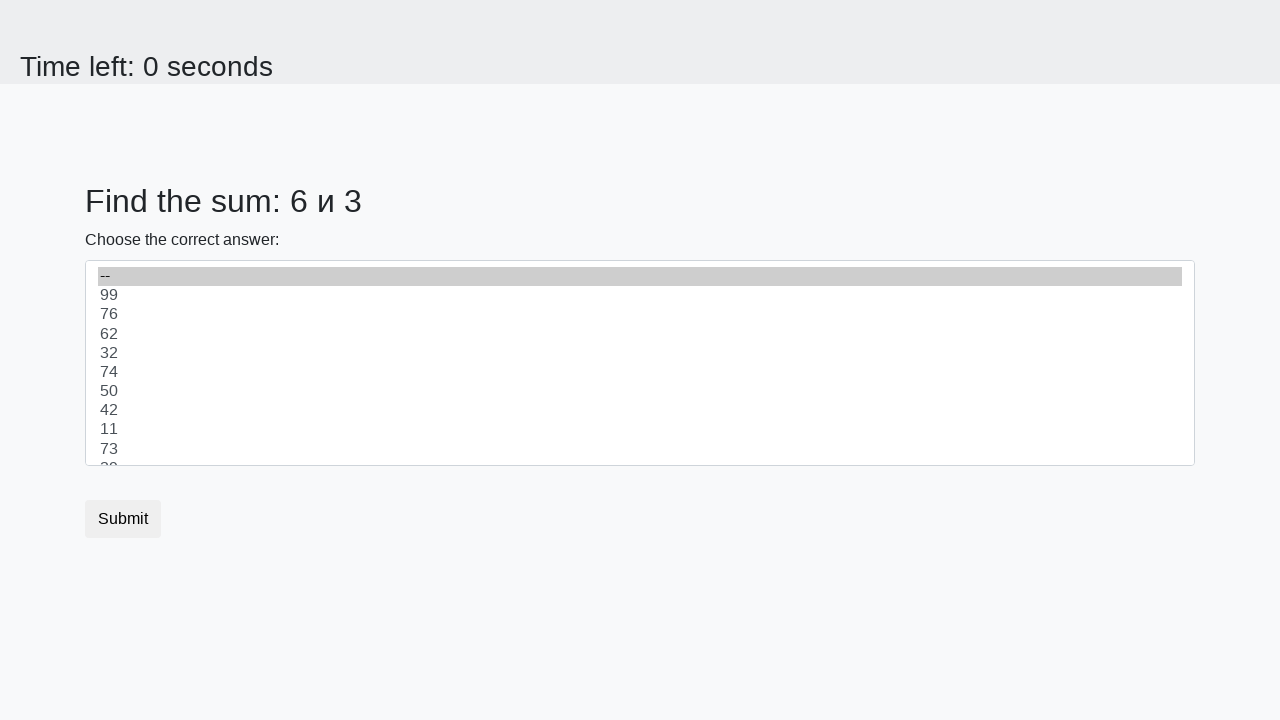

Set up dialog handler to accept alert
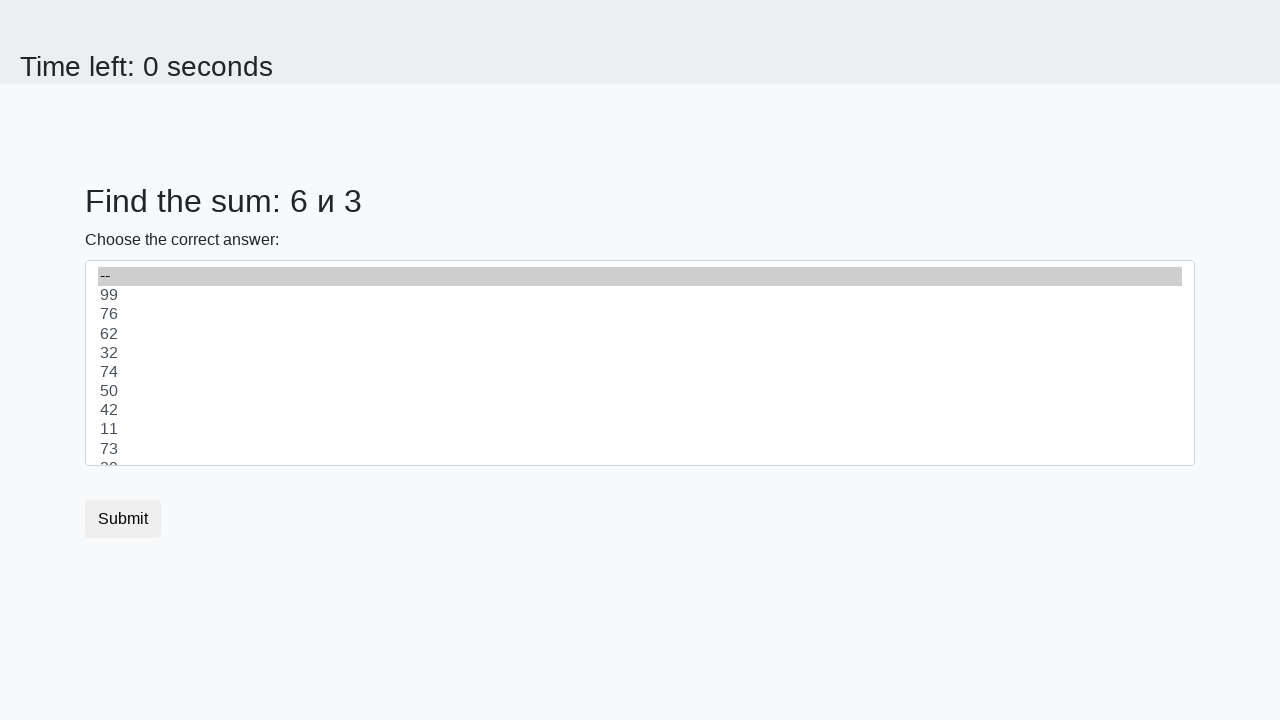

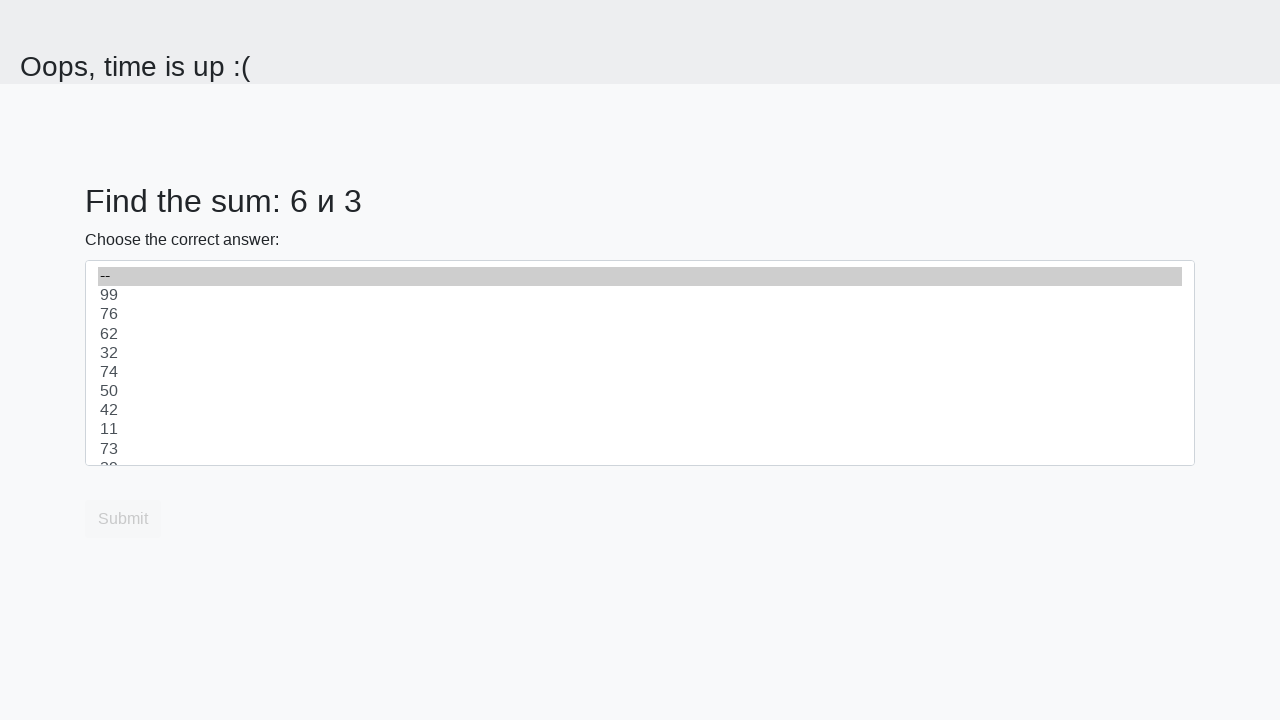